Navigates to HTML Elements page and uses JavaScript evaluation to change the color of a paragraph element to red.

Starting URL: https://www.techglobal-training.com/

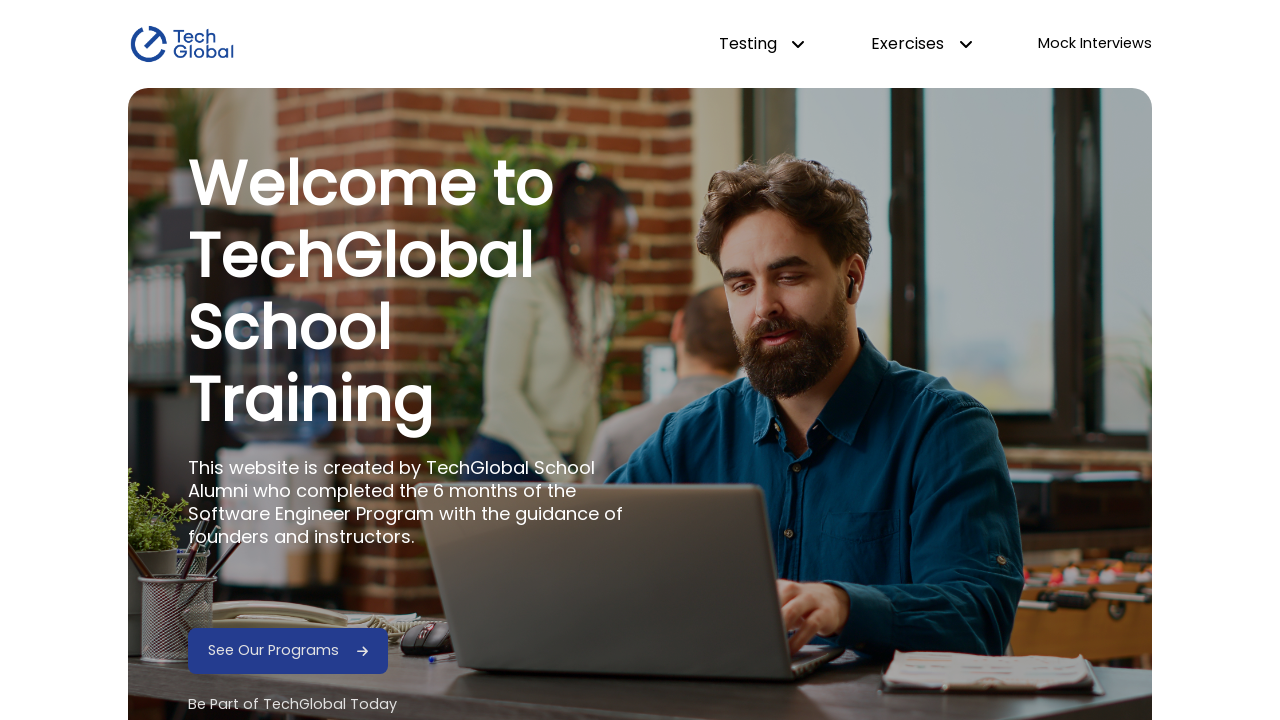

Hovered over dropdown testing menu at (762, 44) on #dropdown-testing
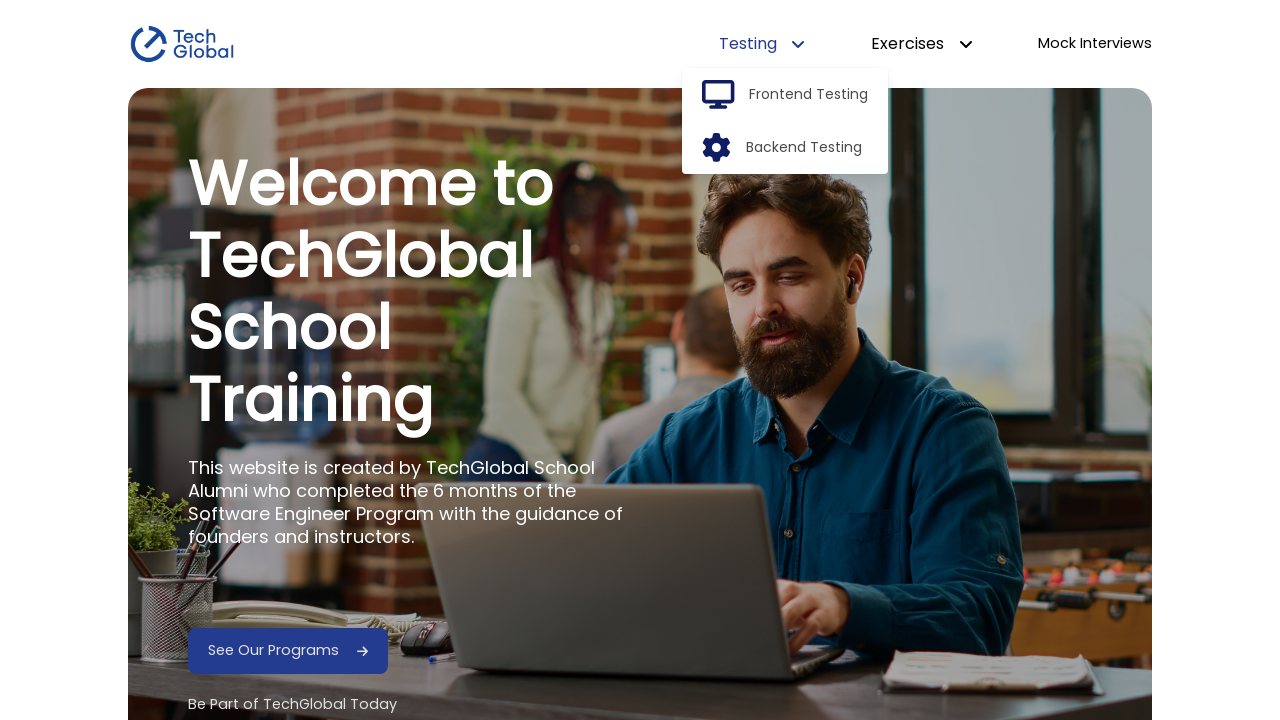

Clicked on frontend option at (809, 95) on #frontend-option
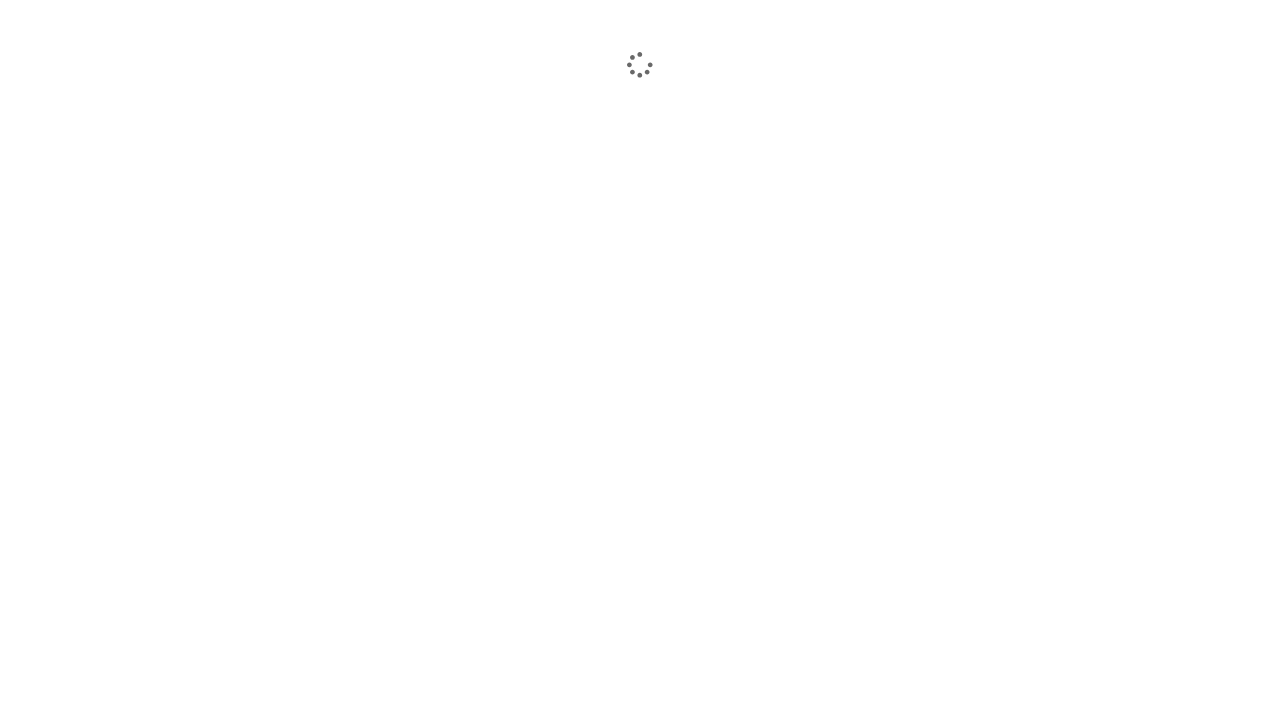

Clicked on HTML Elements link at (215, 340) on internal:role=link[name="HTML Elements"i]
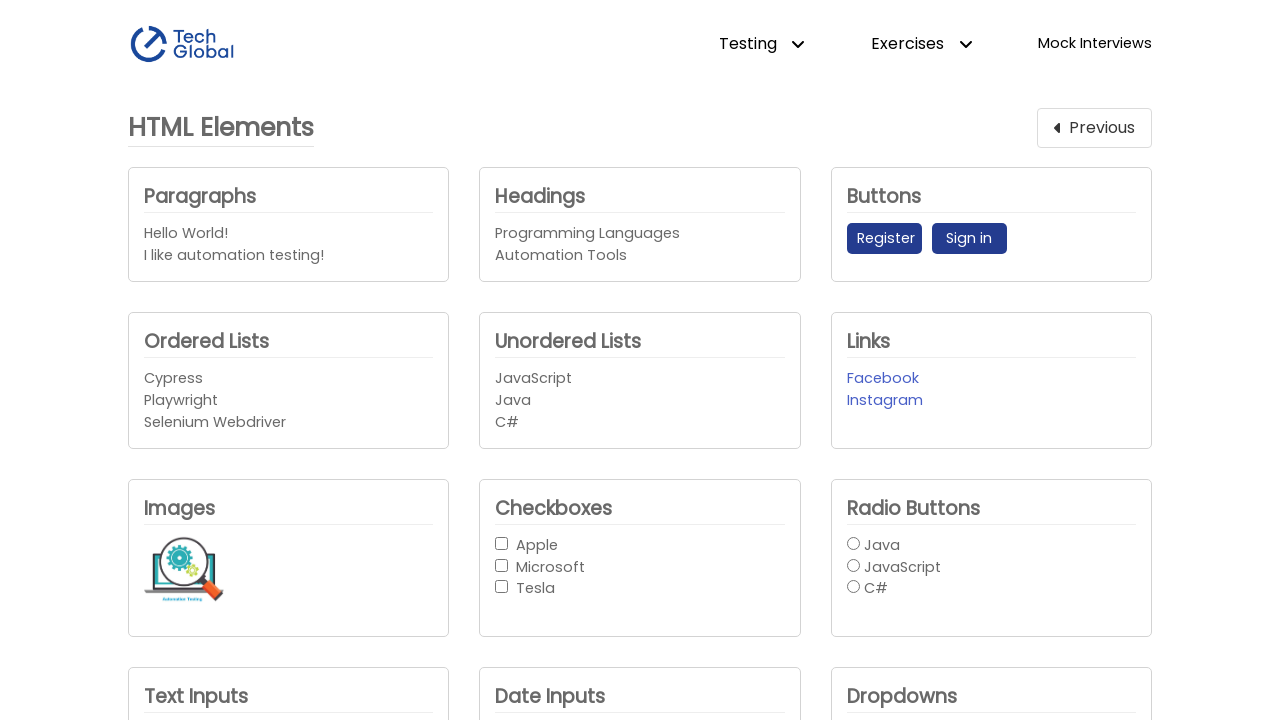

Executed JavaScript to change paragraph color to red
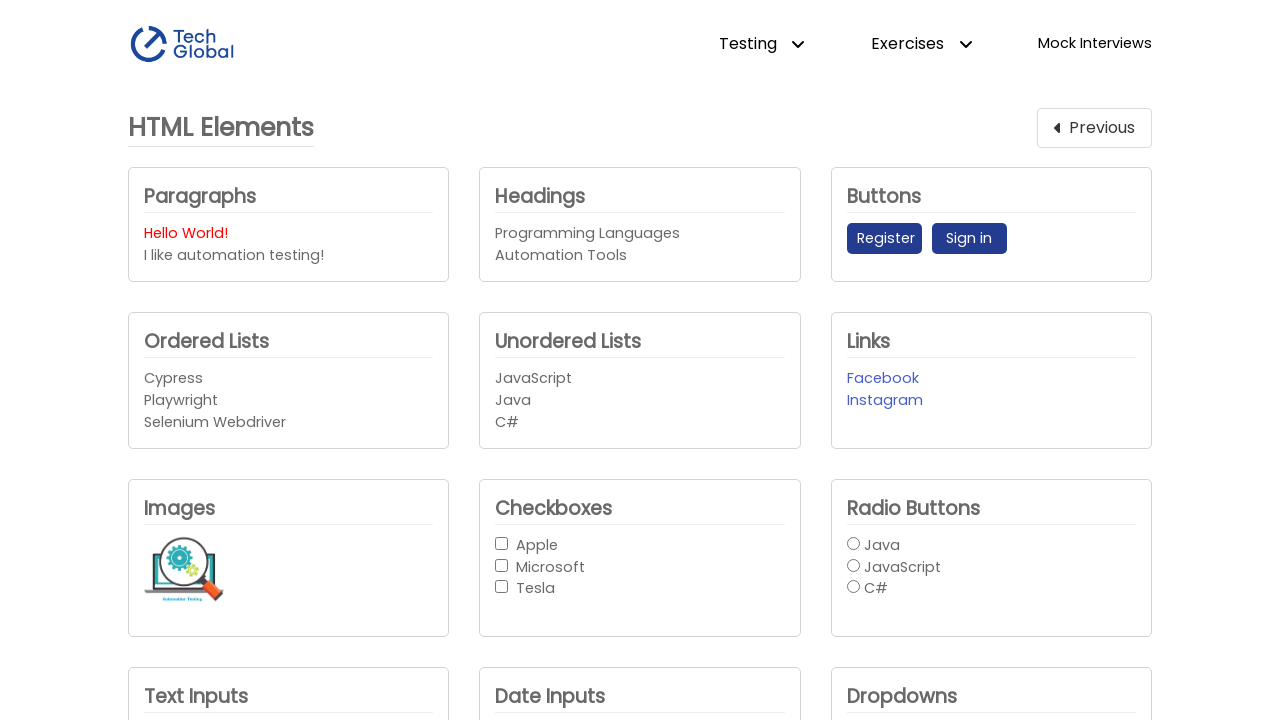

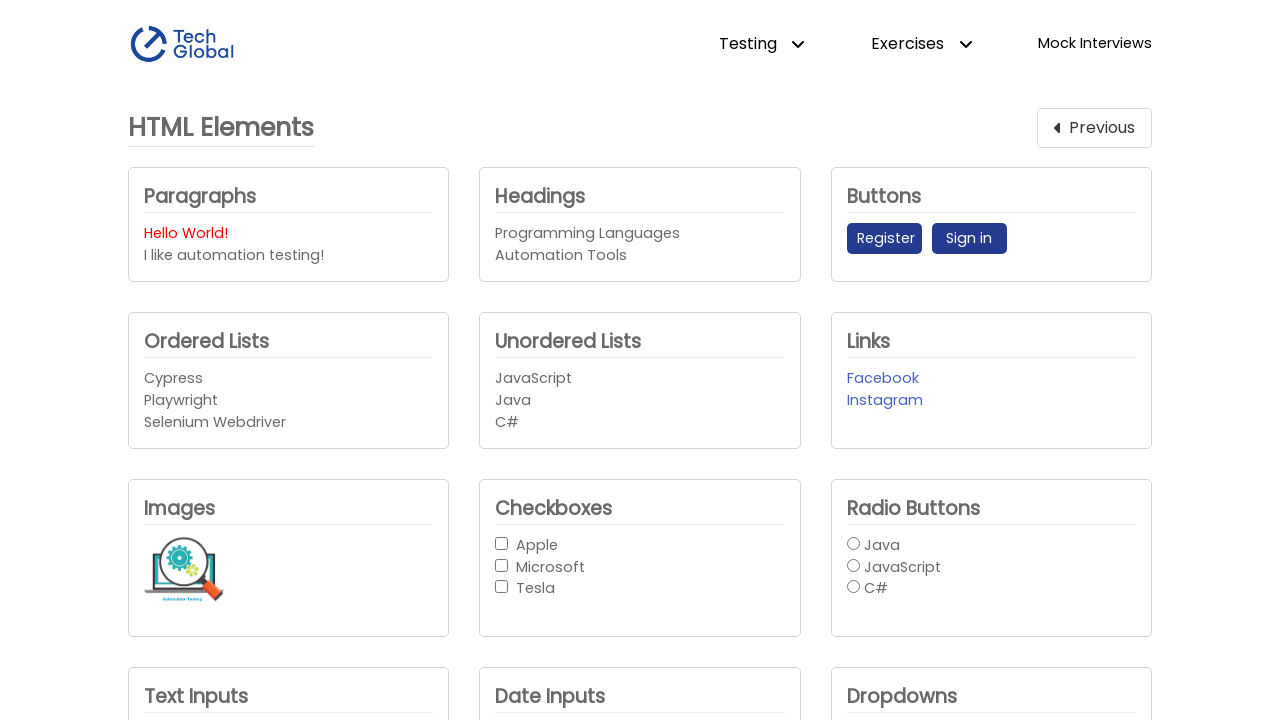